Tests the search functionality on python.org using unittest framework by searching for "pycon" and verifying that results are found

Starting URL: http://www.python.org

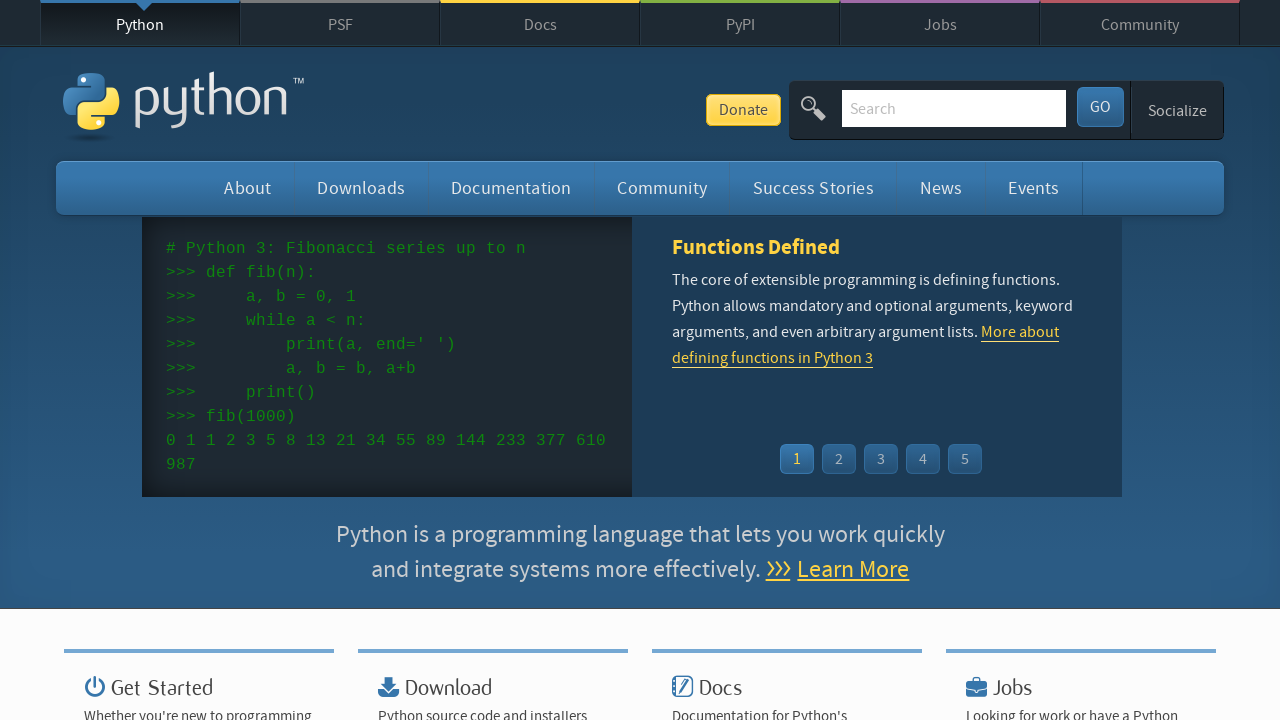

Verified page title contains 'Python'
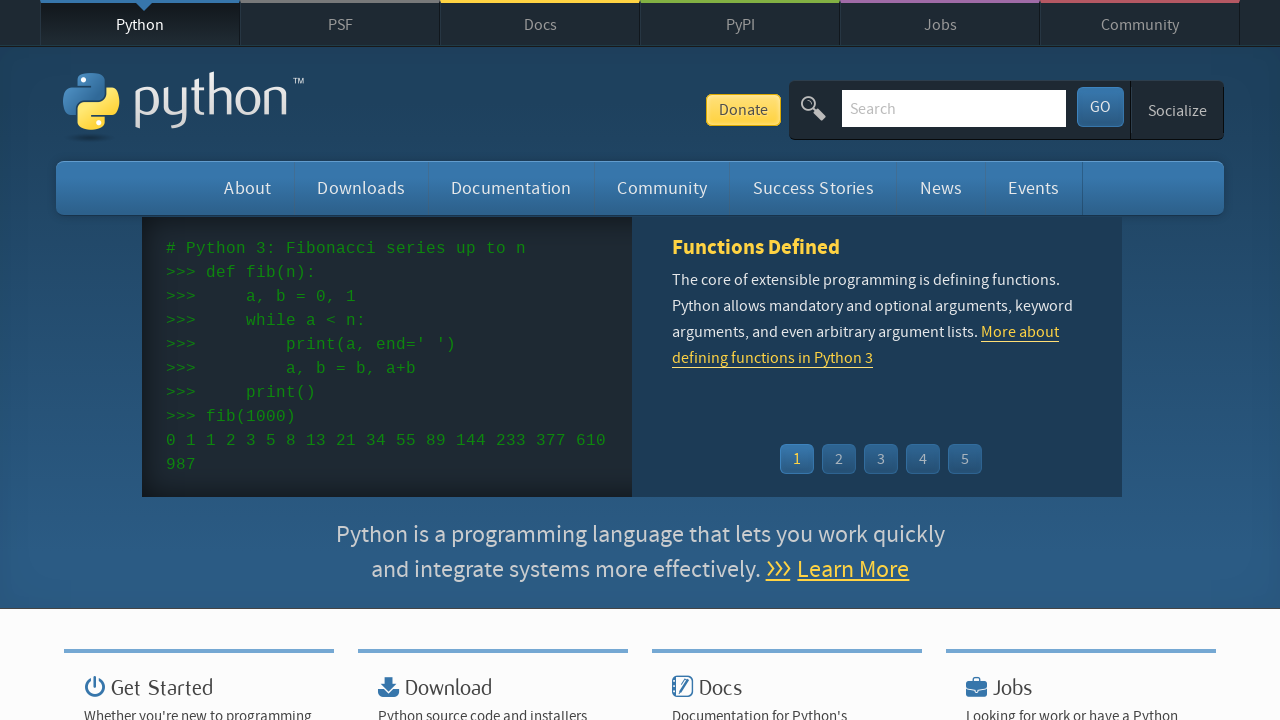

Filled search box with 'pycon' on input[name='q']
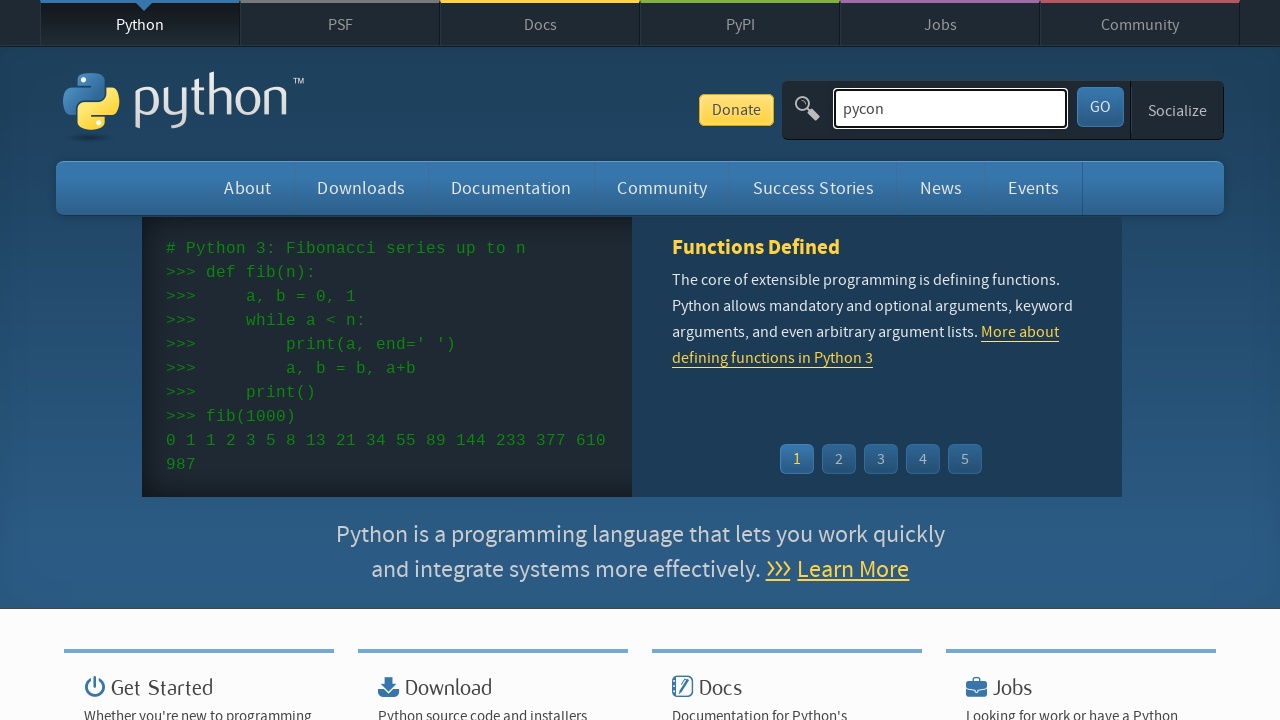

Pressed Enter to submit search for 'pycon' on input[name='q']
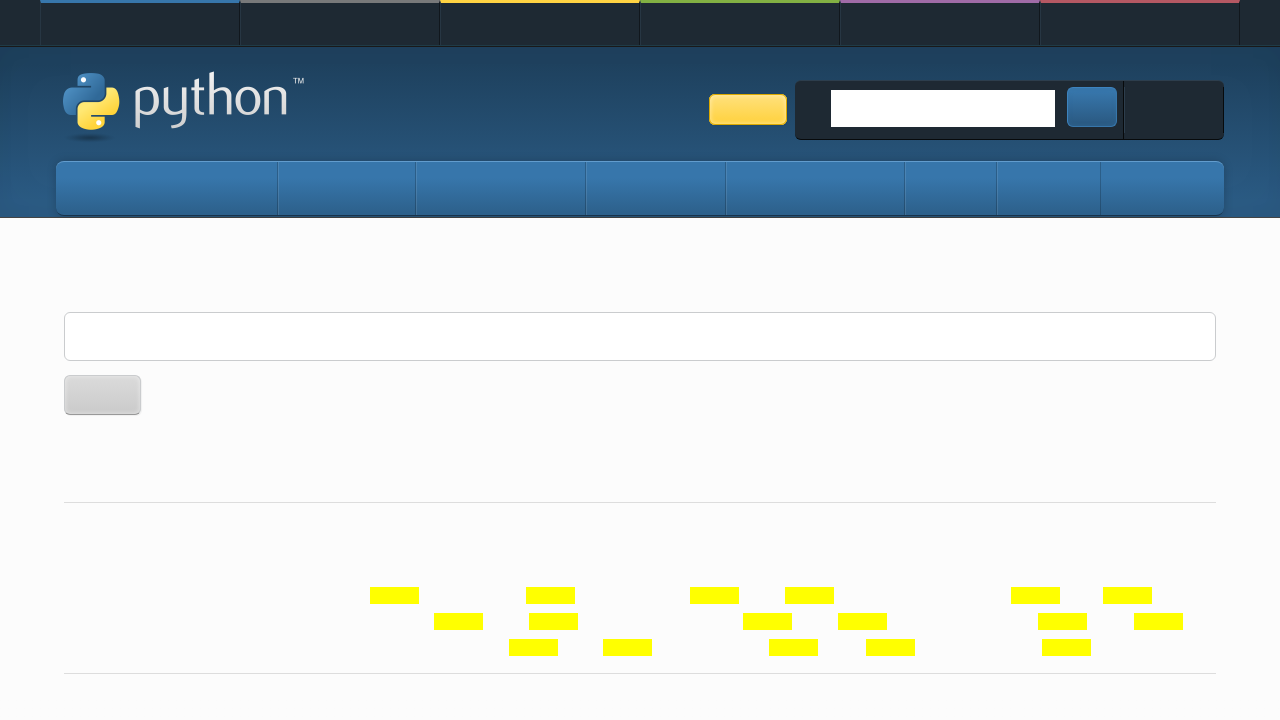

Search results page loaded (network idle)
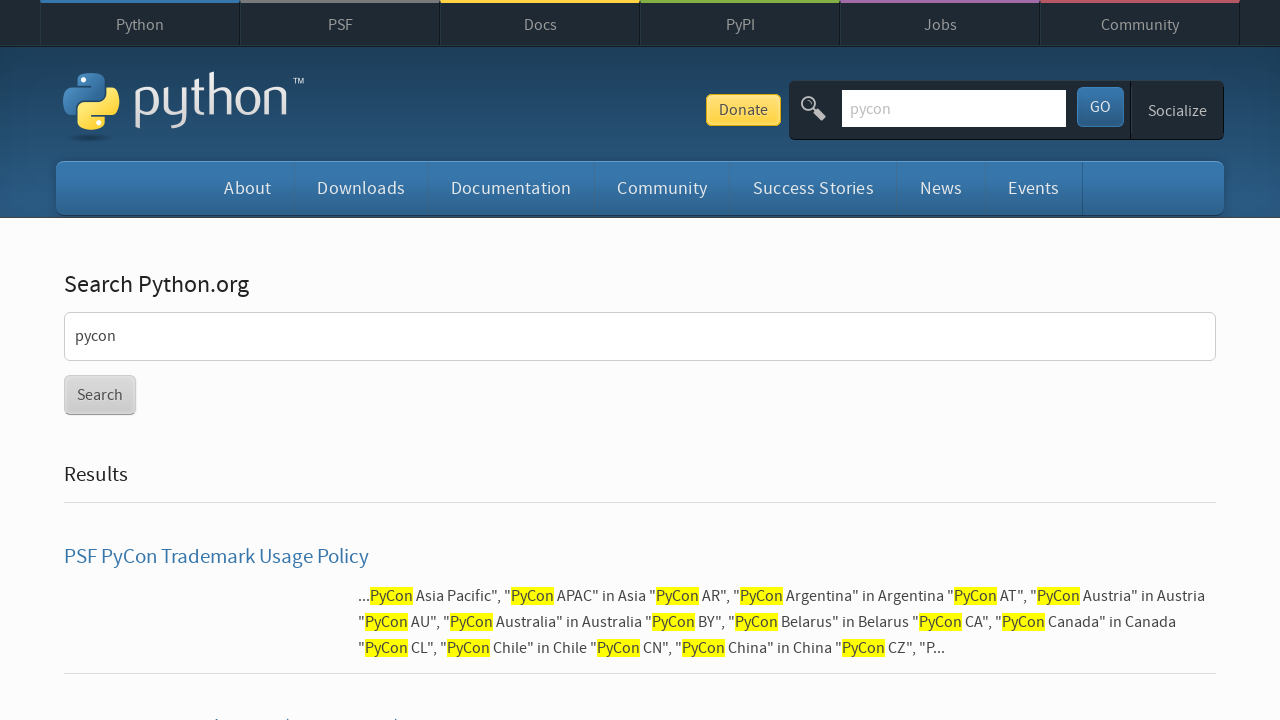

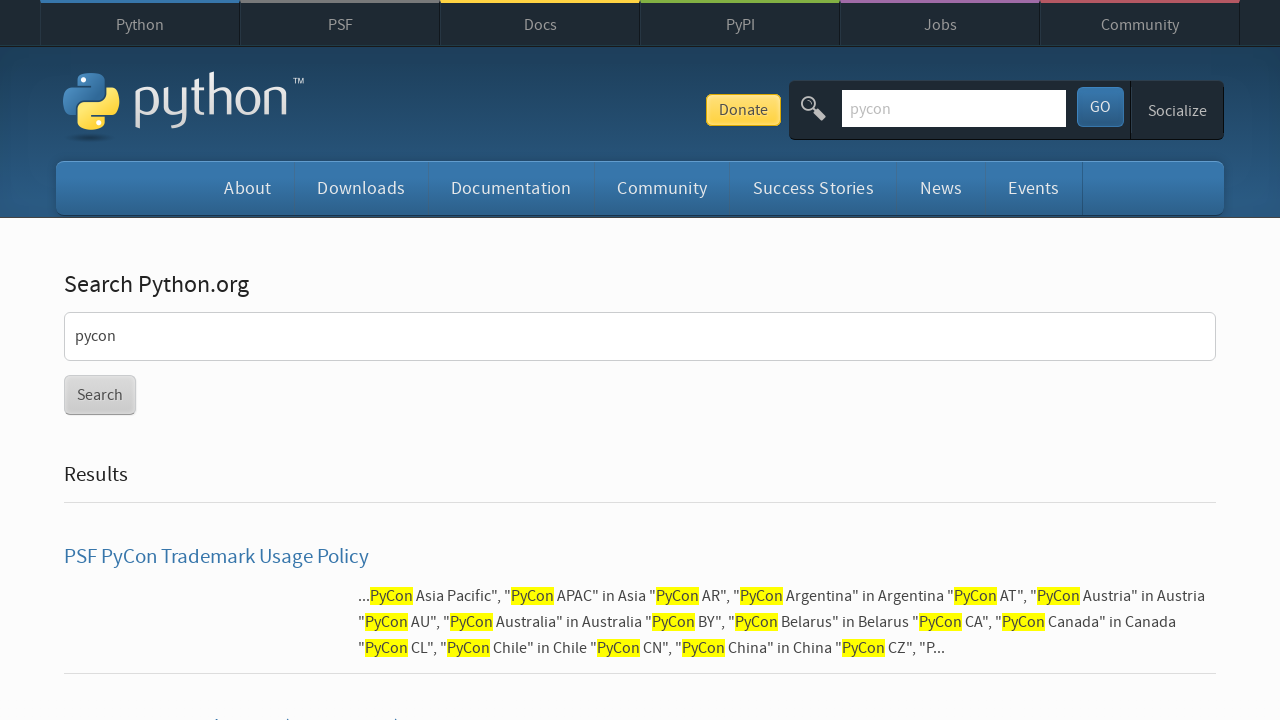